Tests adding a product to cart on the BStackDemo e-commerce site (part of order placement flow).

Starting URL: https://www.bstackdemo.com

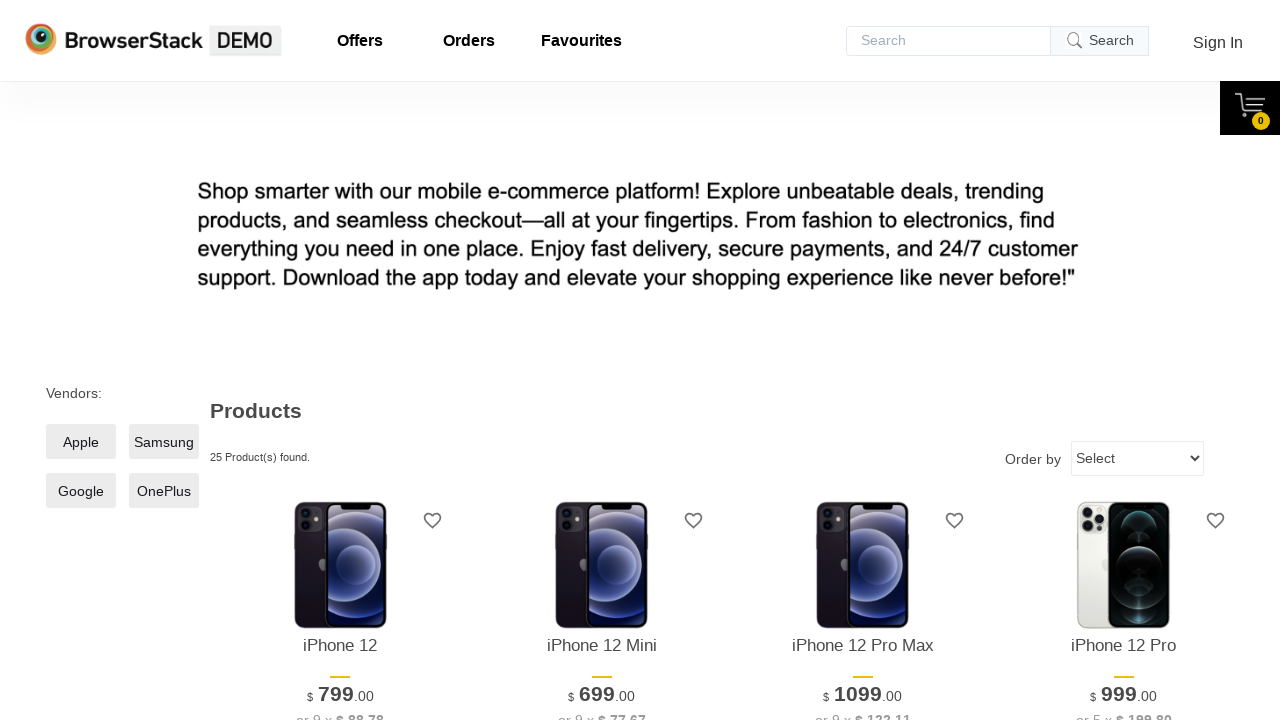

Product element loaded on page
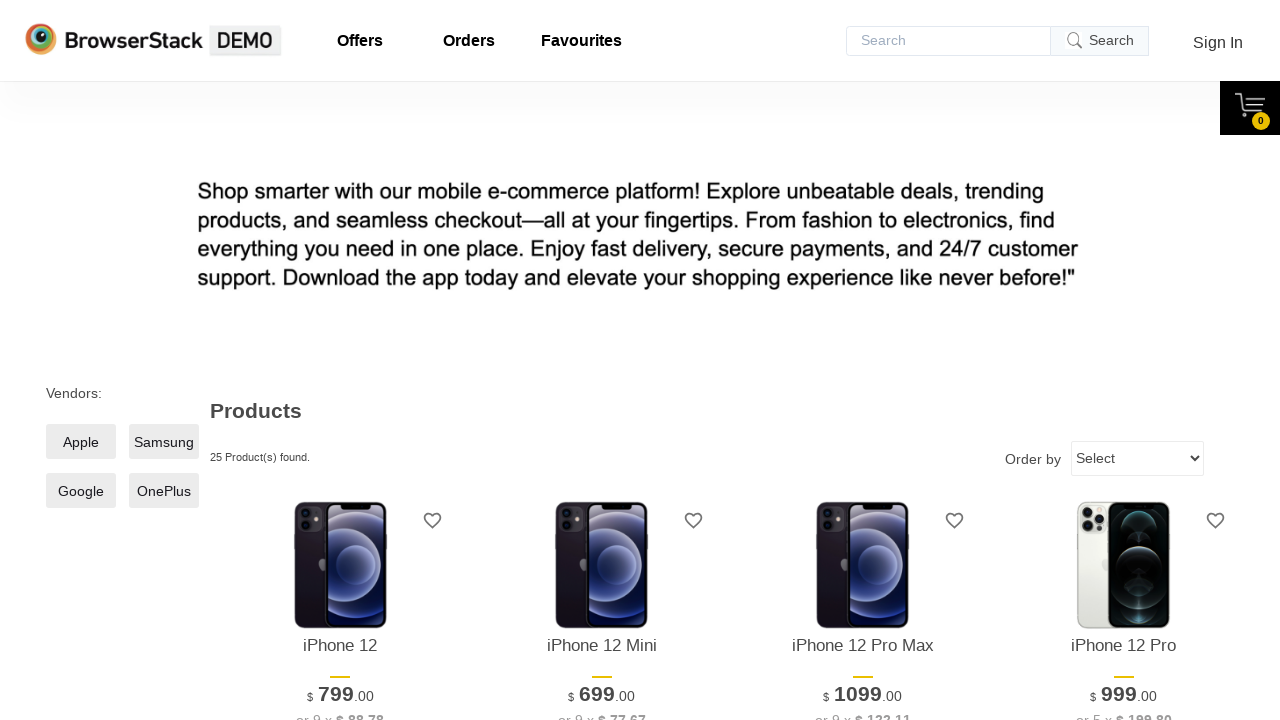

Retrieved product text from screen
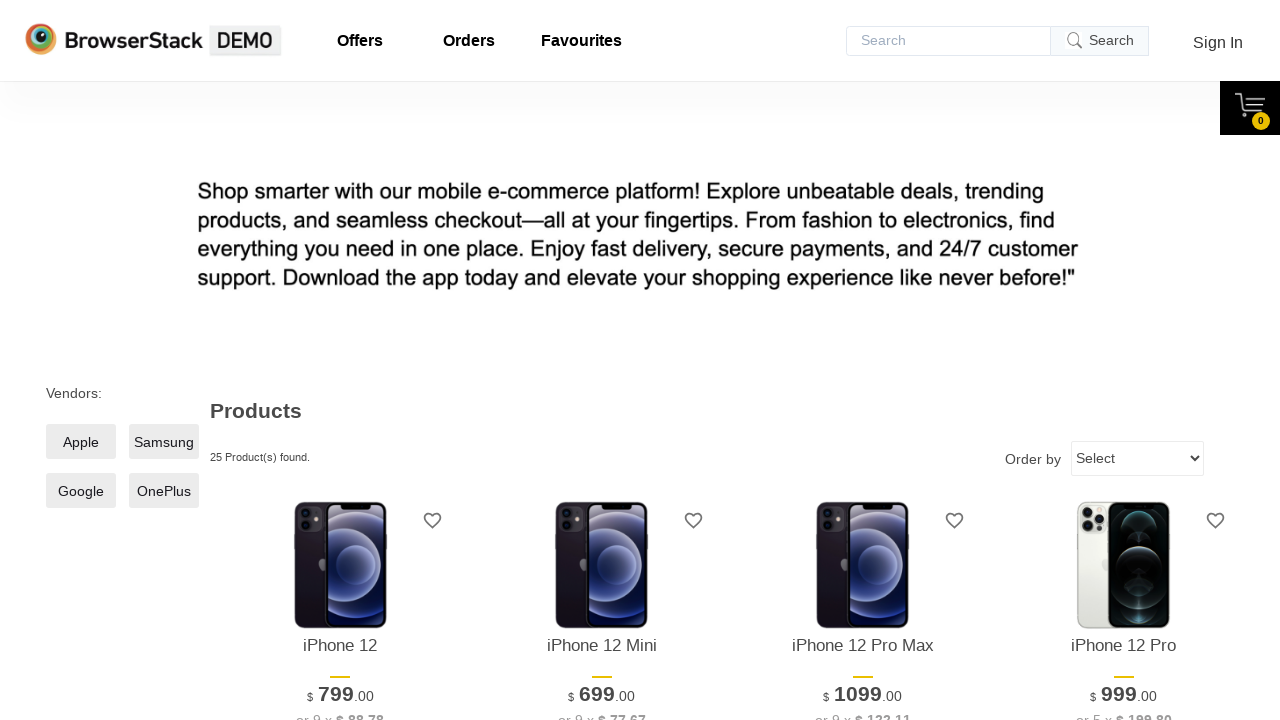

Clicked add to cart button for product at (340, 361) on xpath=//*[@id='1']/div[4]
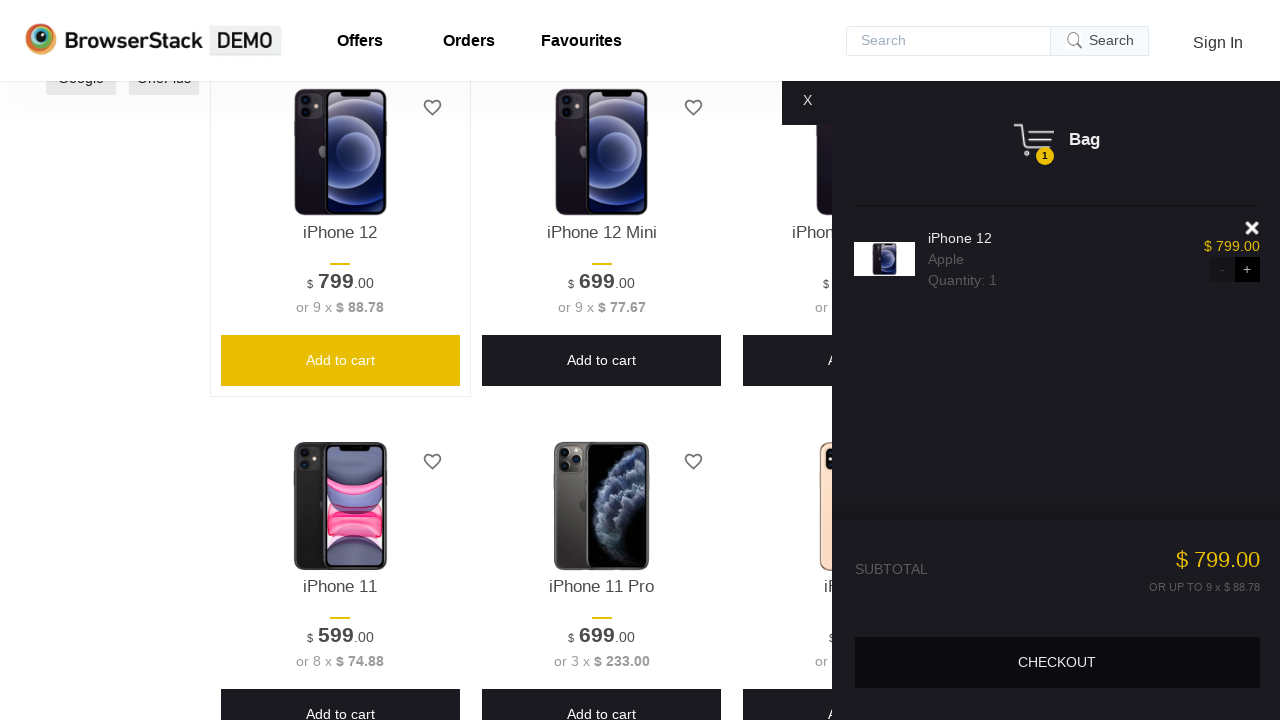

Shopping cart content displayed
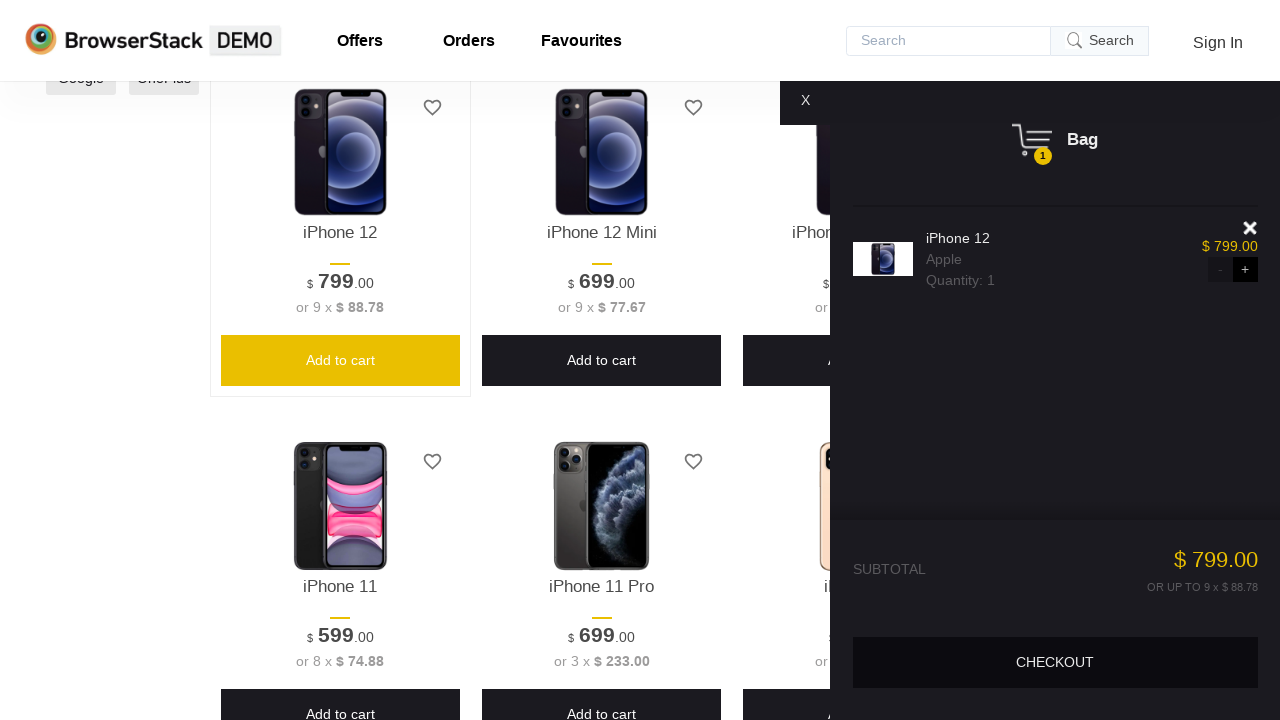

Retrieved product text from shopping cart
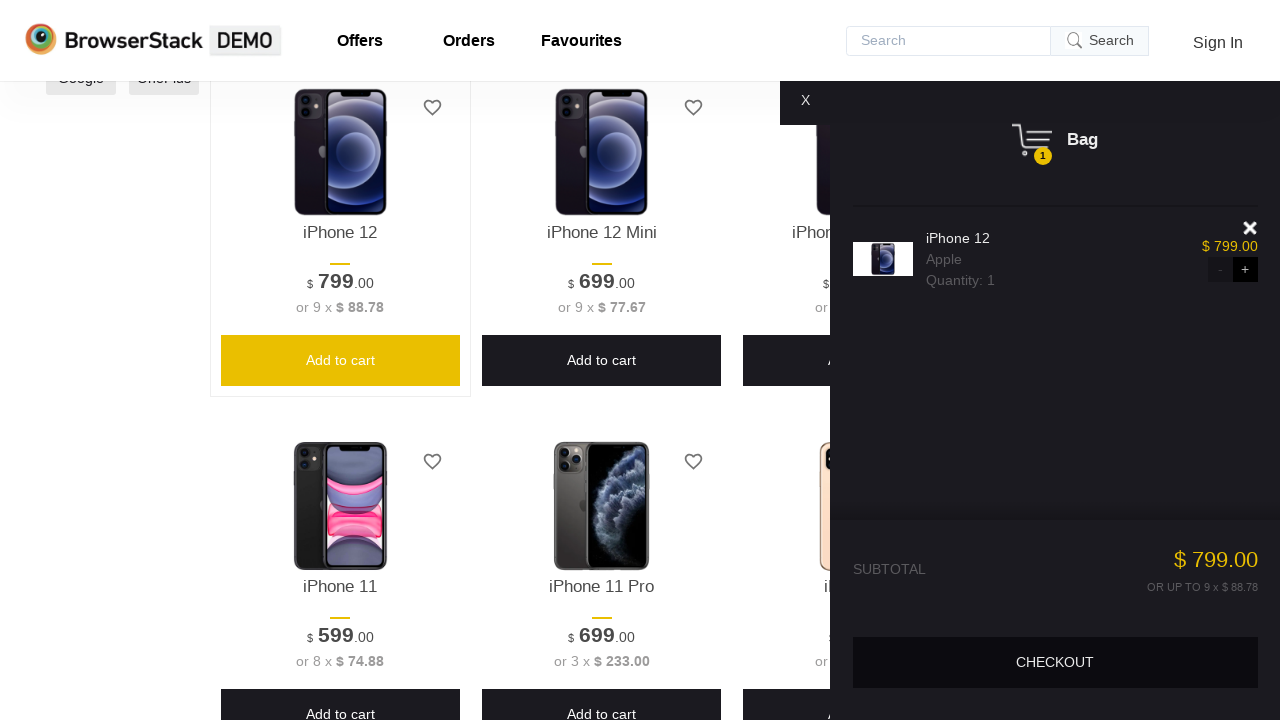

Verified product in cart matches product on screen
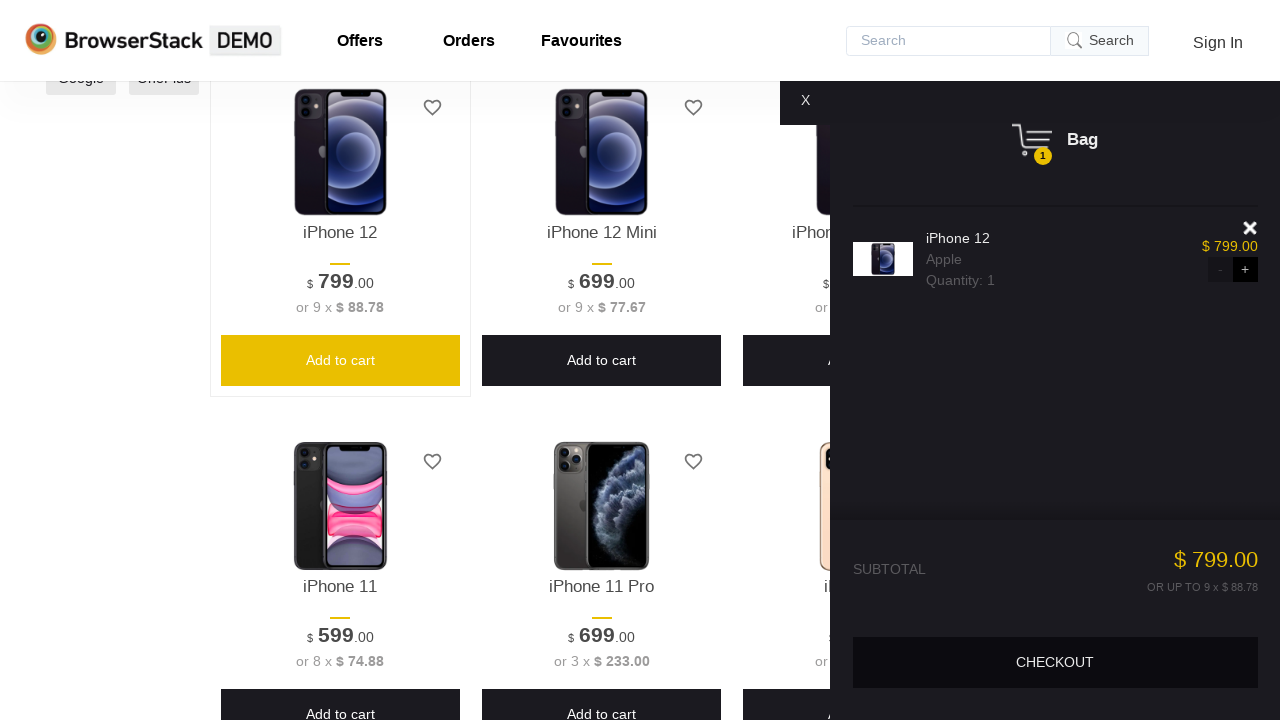

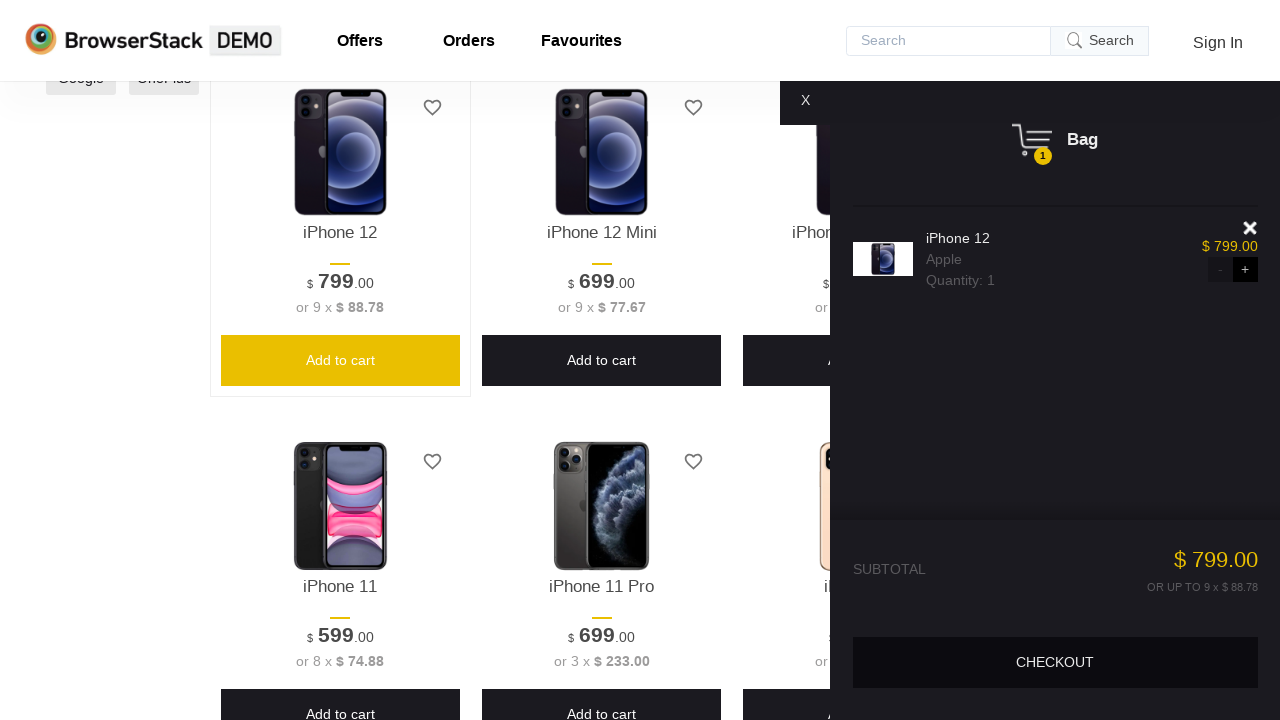